Tests form completion by filling a name field, copying it to email field using keyboard shortcuts, and appending additional characters

Starting URL: https://www.tutorialspoint.com/selenium/practice/text-box.php

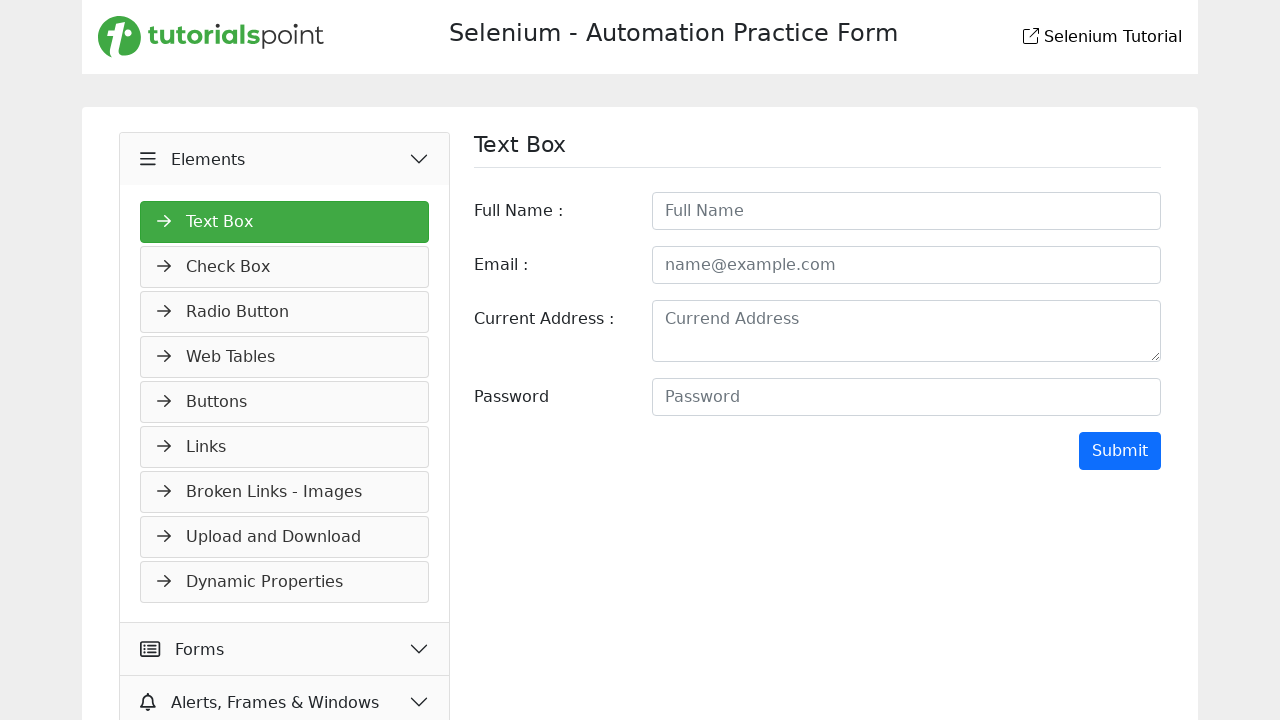

Filled Full Name field with 'Luke' on #fullname
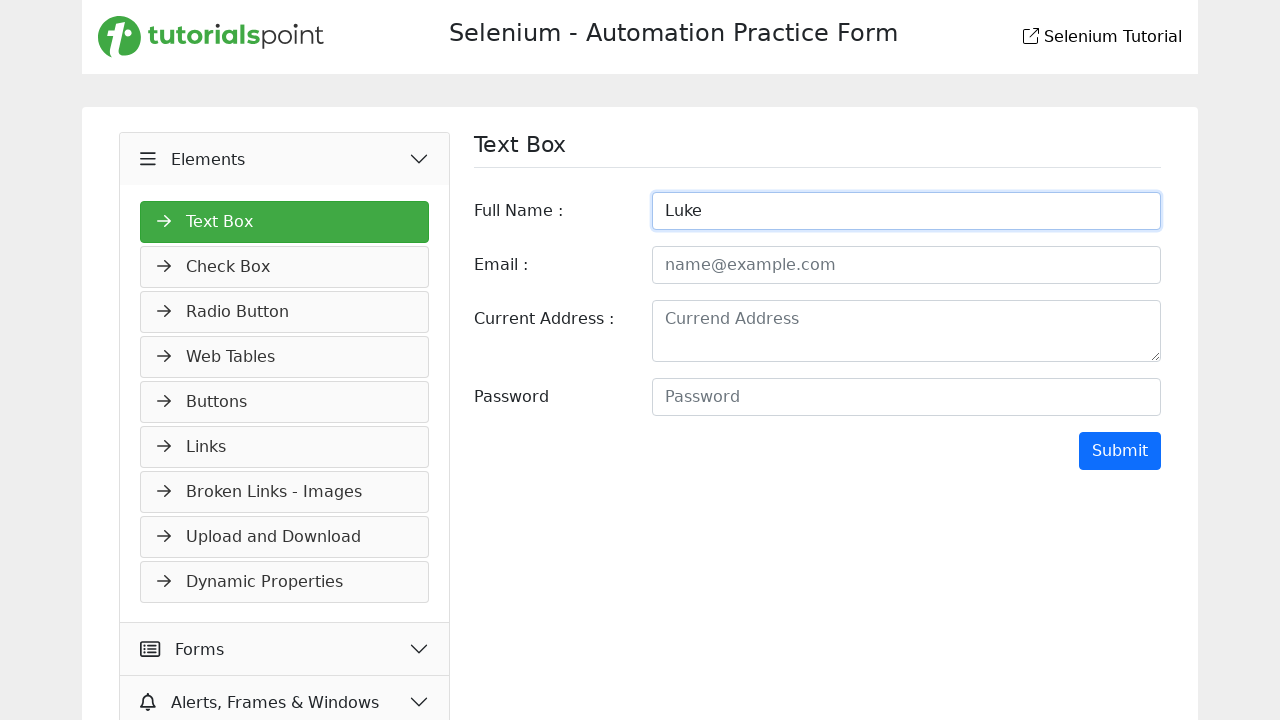

Clicked on Full Name field to focus at (906, 211) on #fullname
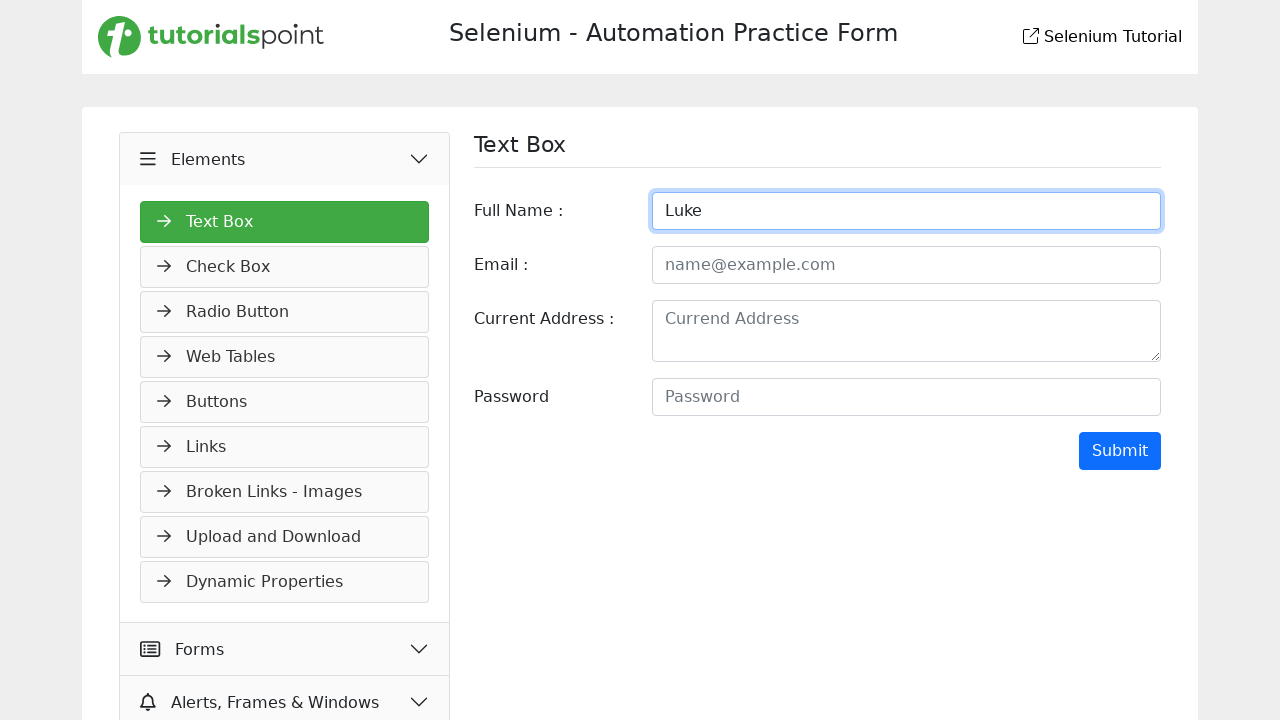

Selected all text in Full Name field using Ctrl+A/Cmd+A
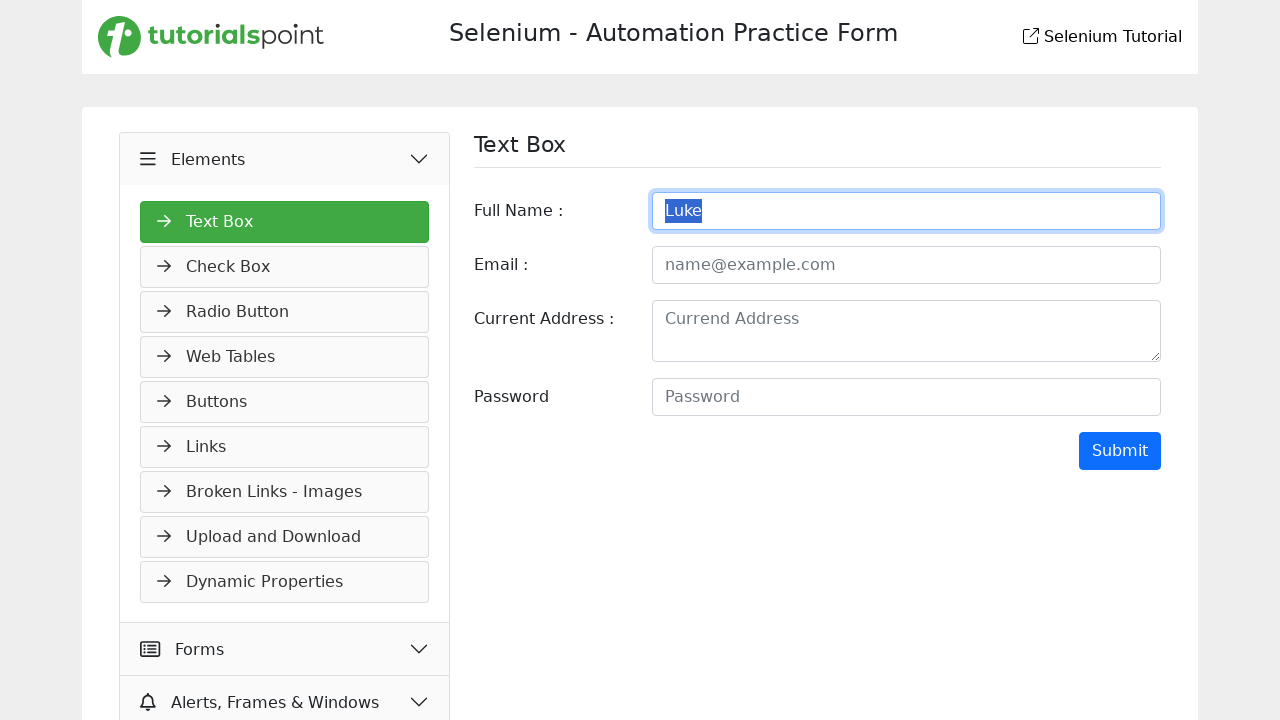

Copied selected text using Ctrl+C/Cmd+C
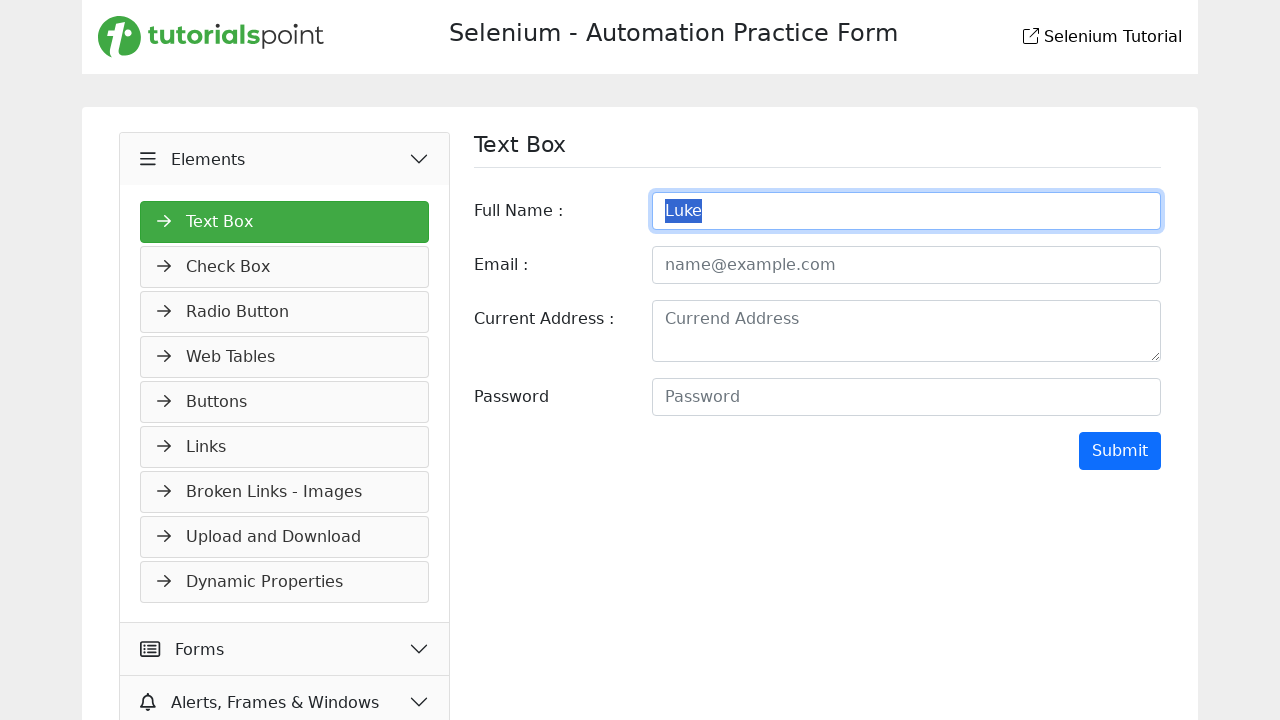

Tabbed to email field
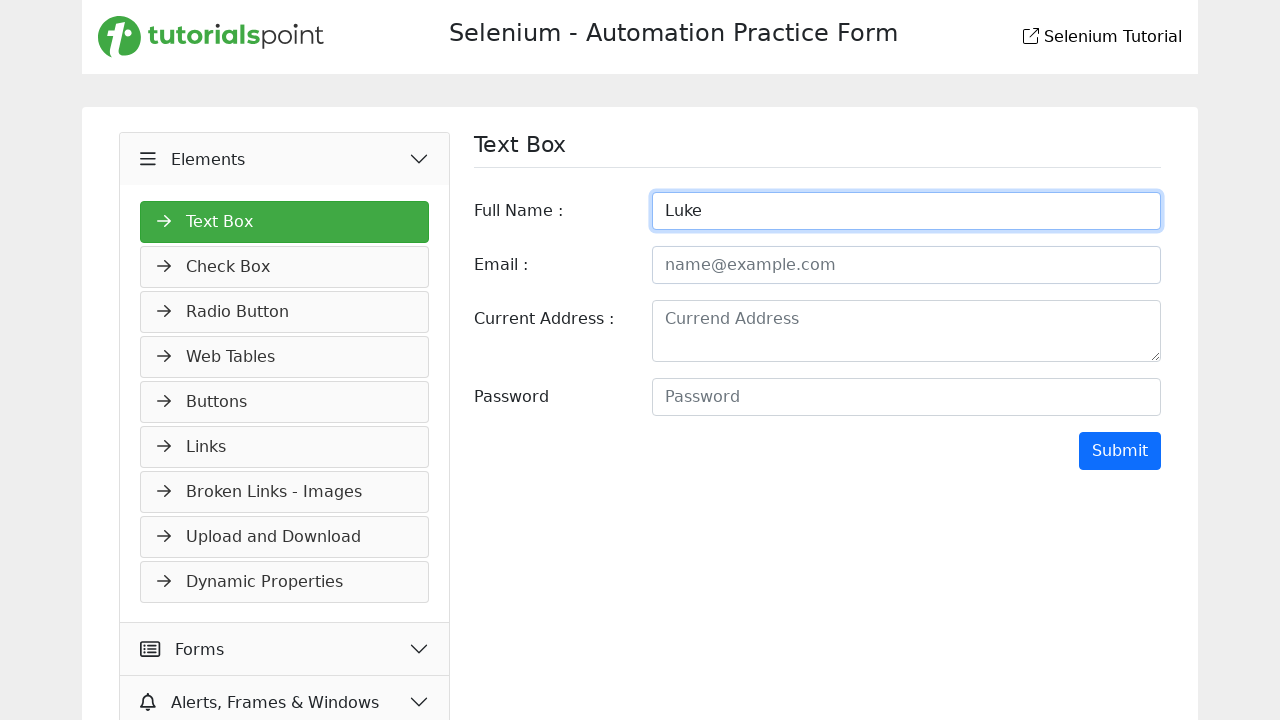

Pasted copied text into email field using Ctrl+V/Cmd+V
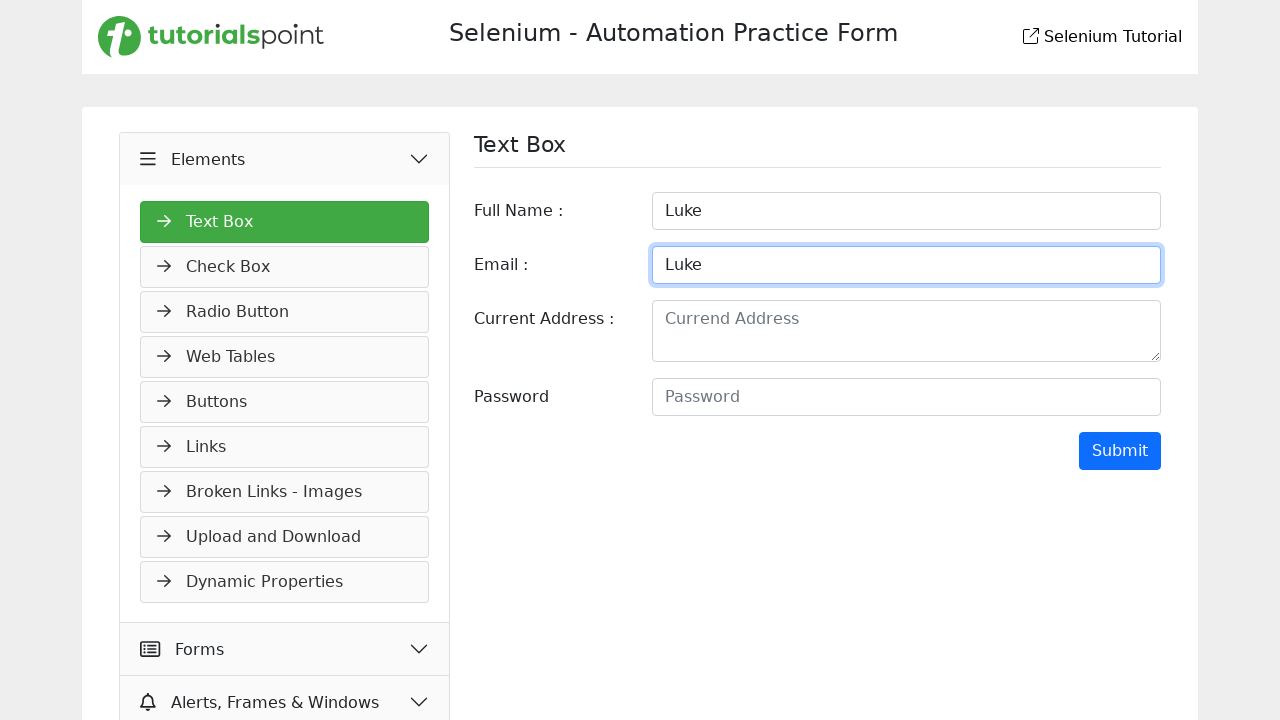

Appended '@' character to email field
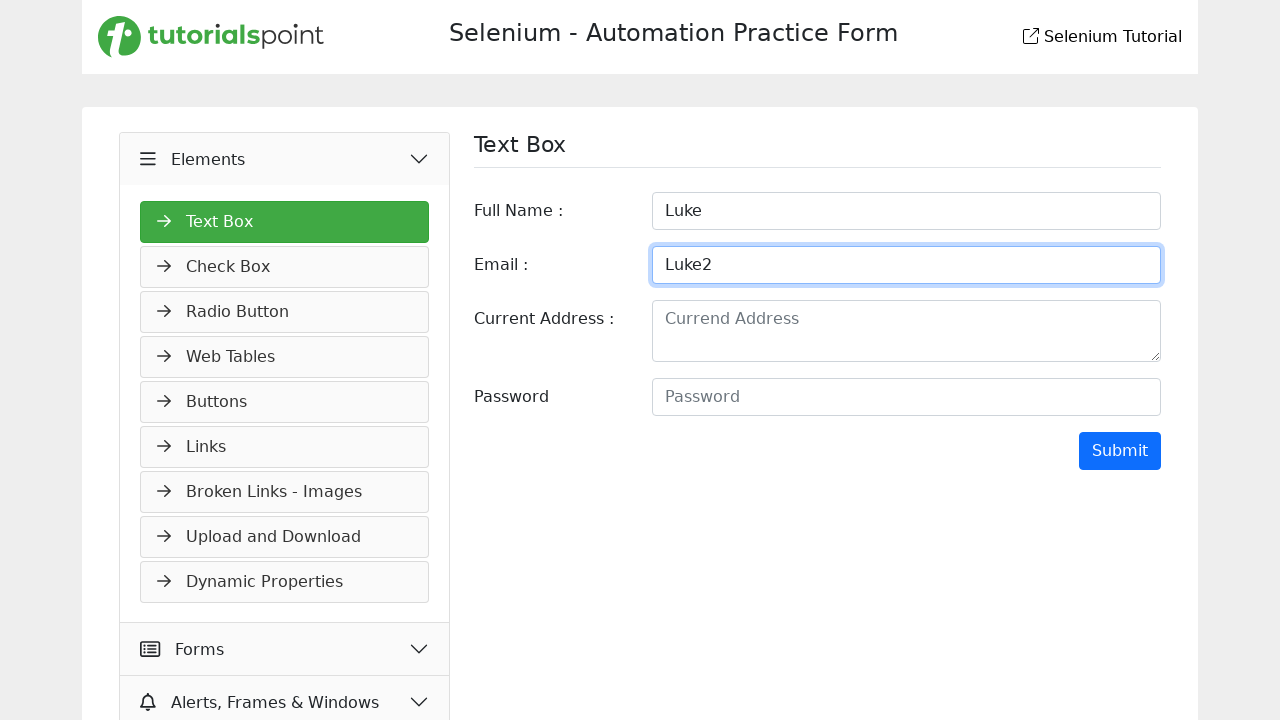

Appended capital 'G' character to email field
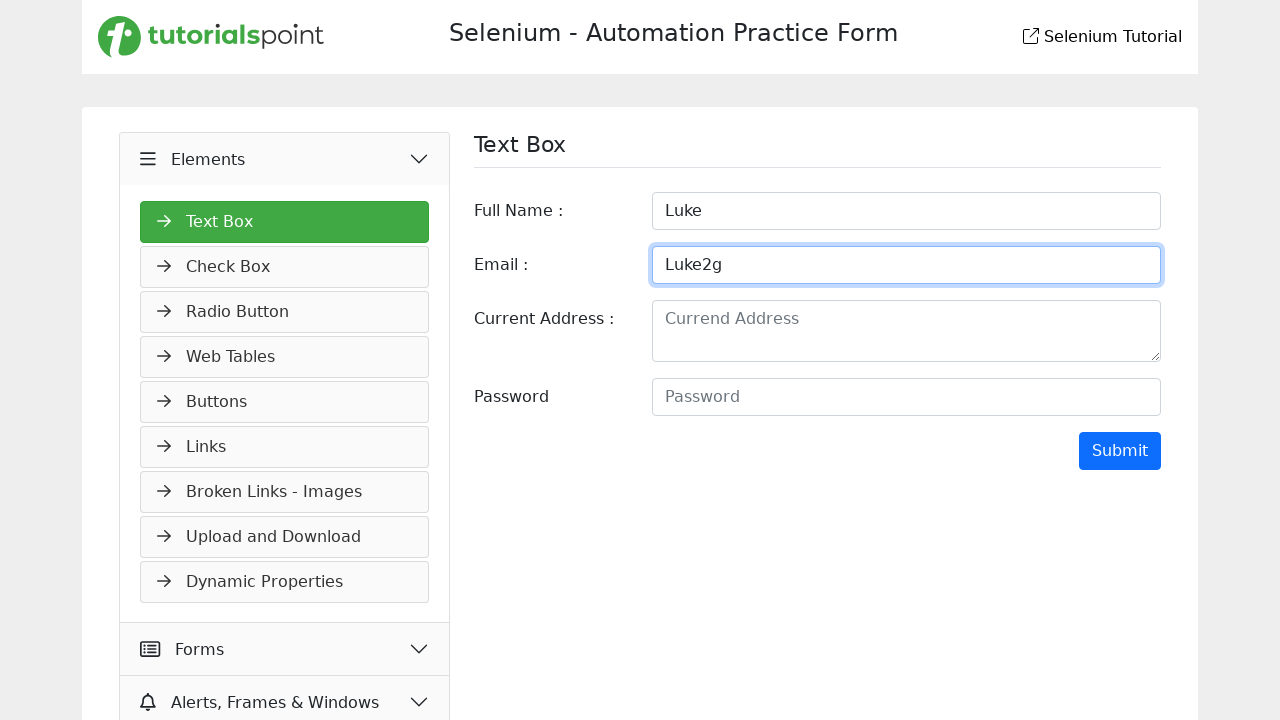

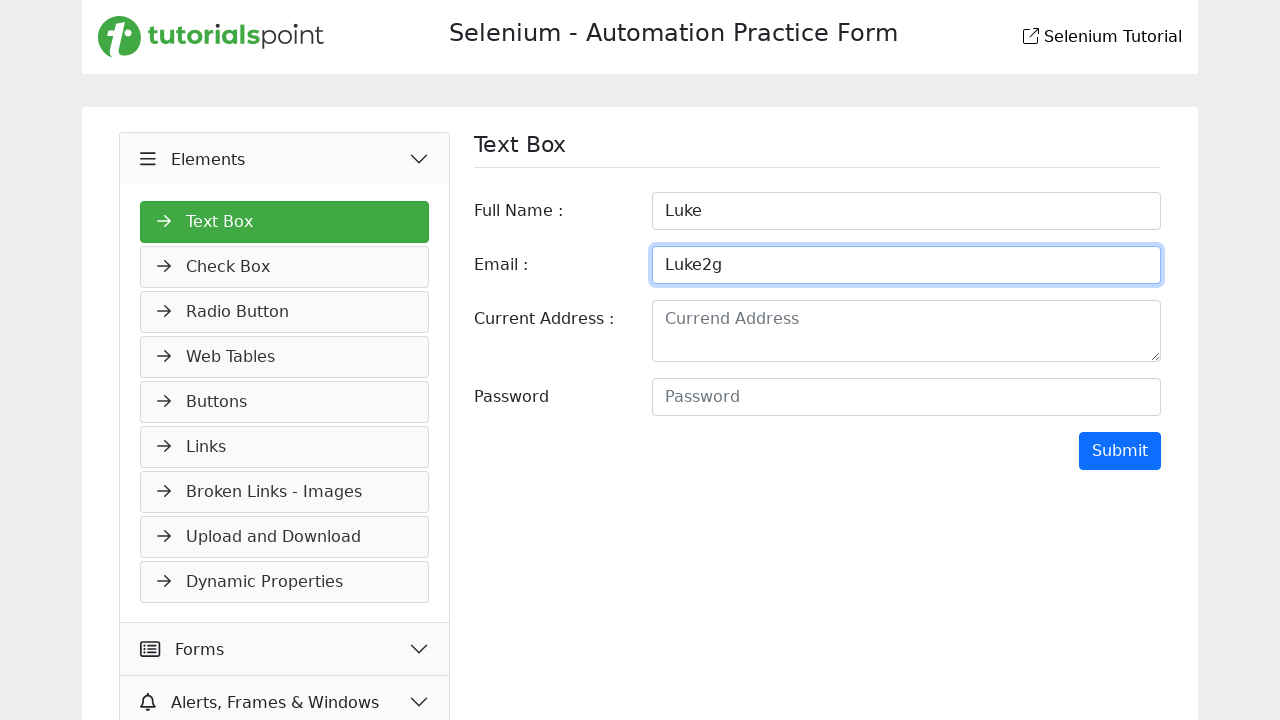